Navigates to a Brazilian university's public course listing page, selects a course level option from a dropdown, and submits the form to view available classes.

Starting URL: https://sigaa.unb.br/sigaa/public/turmas/listar.jsf

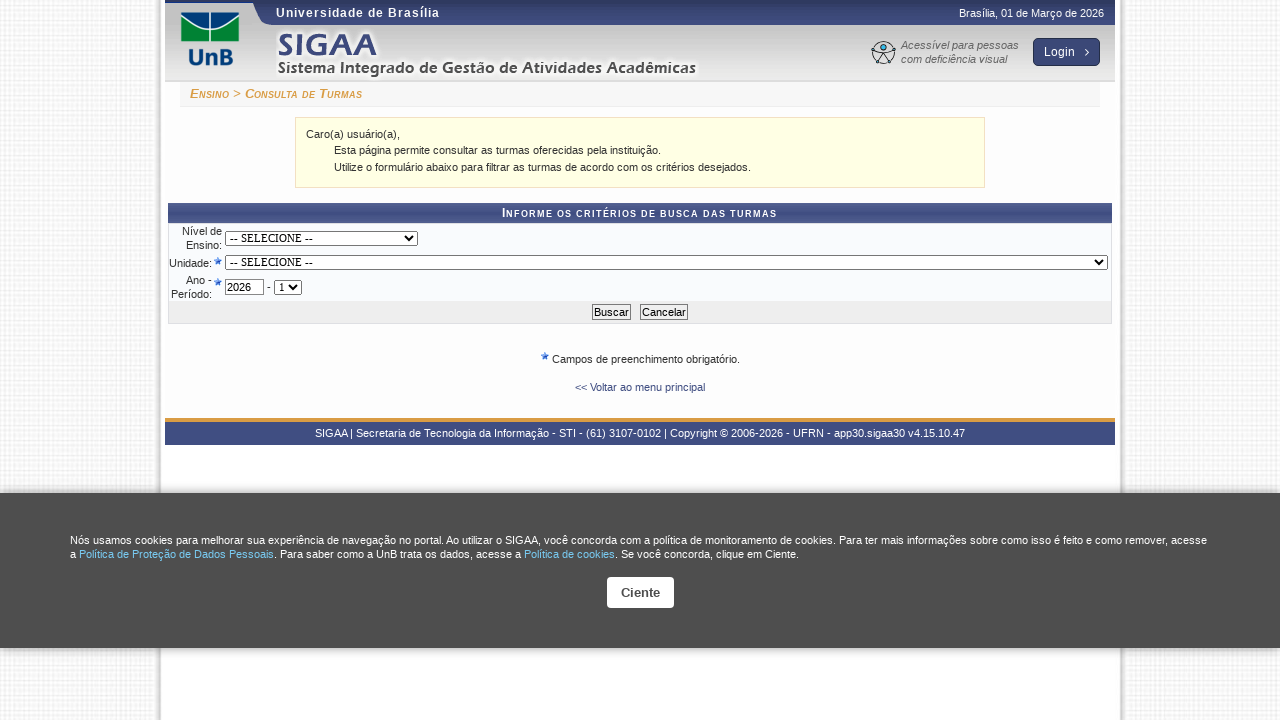

Selected 'G' (Graduação/Undergraduate) option from course level dropdown on #formTurma\:inputNivel
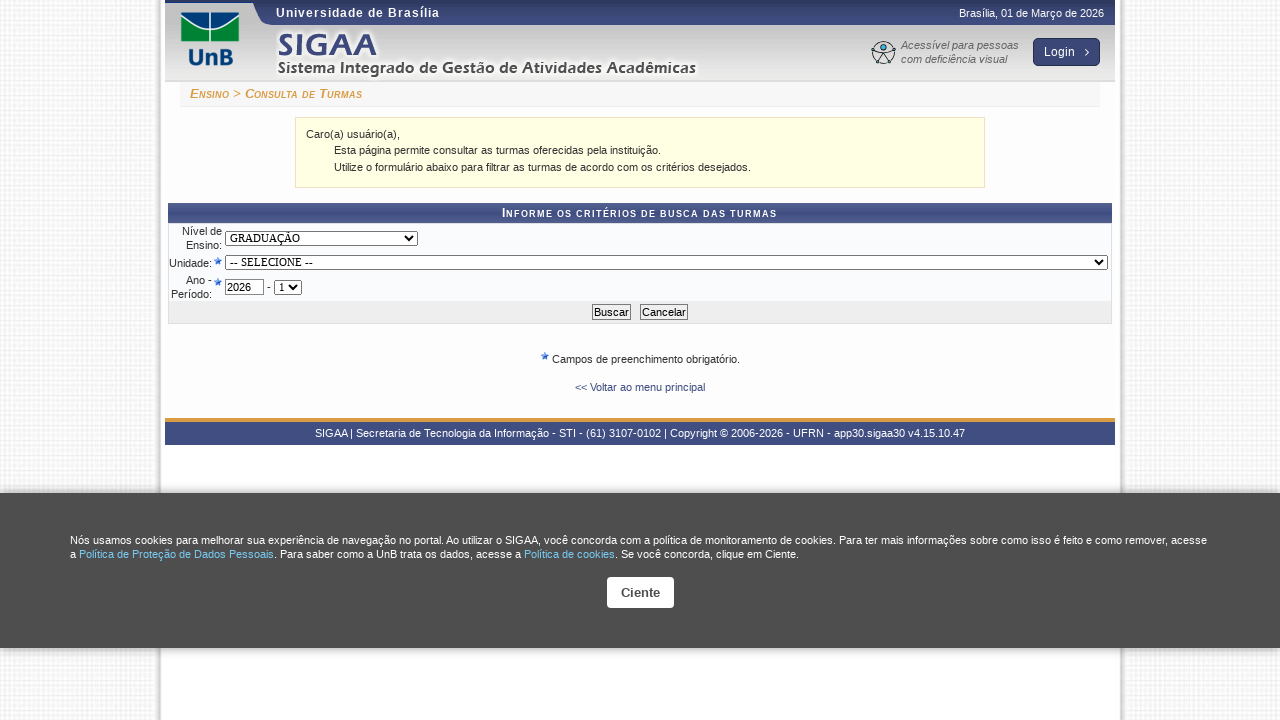

Submitted the form to fetch available classes
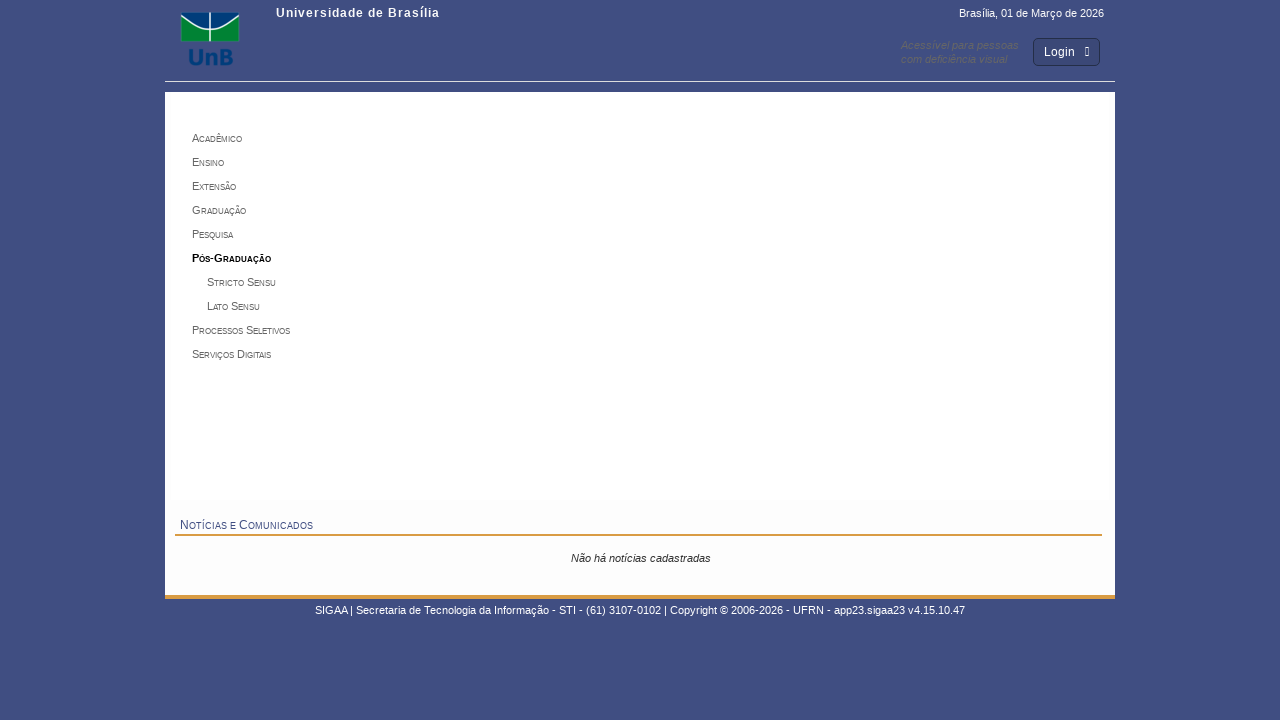

Page loaded with class listing results
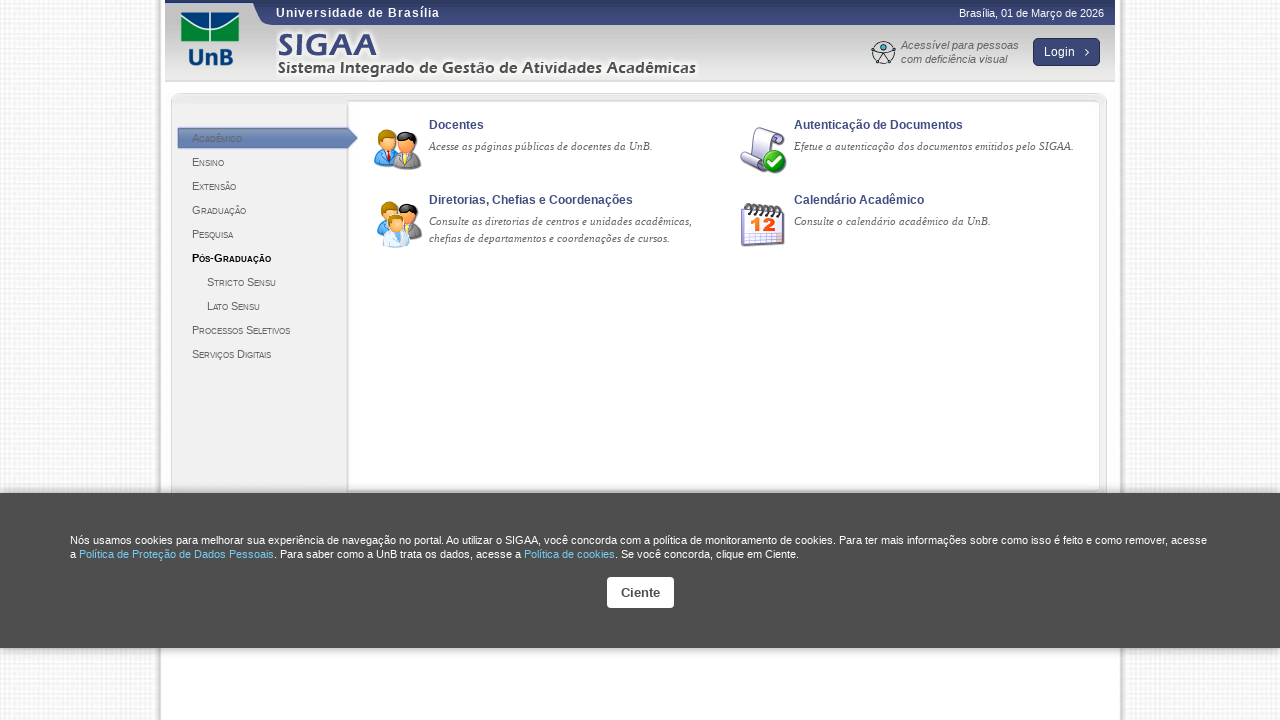

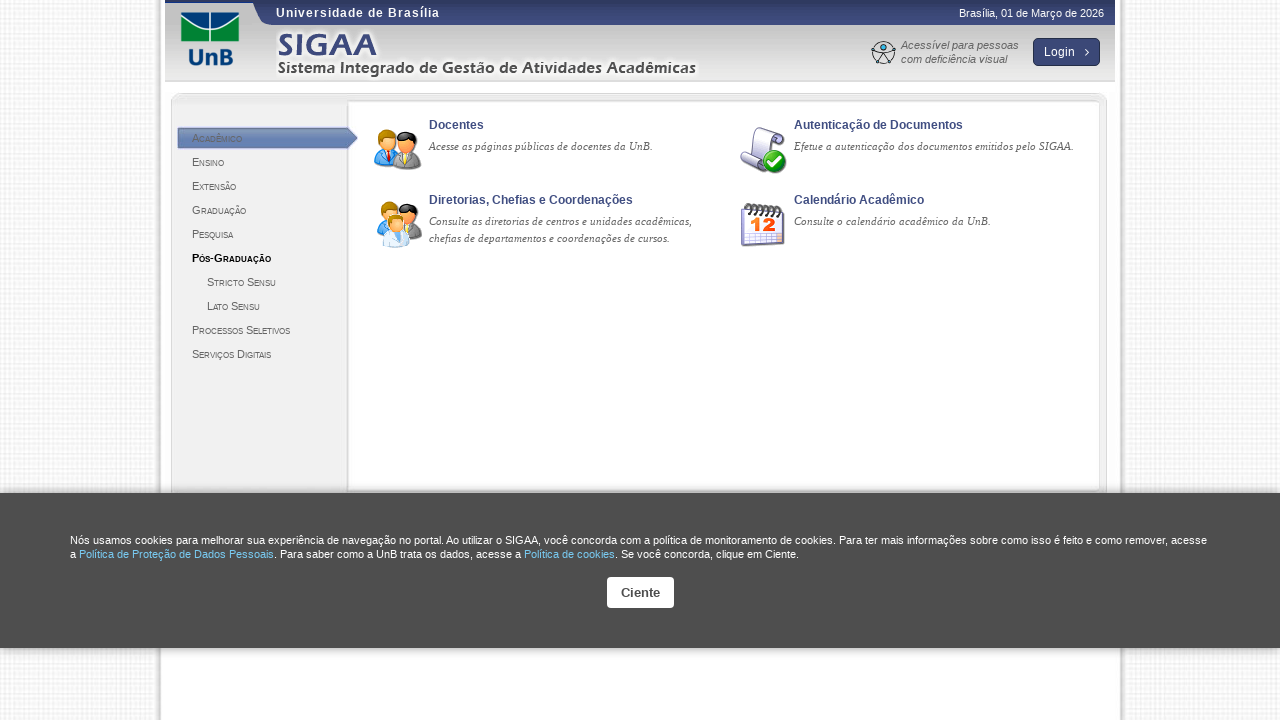